Tests Ajio search functionality by entering "Hoddie" in the search field and clicking the search button

Starting URL: https://www.ajio.com/

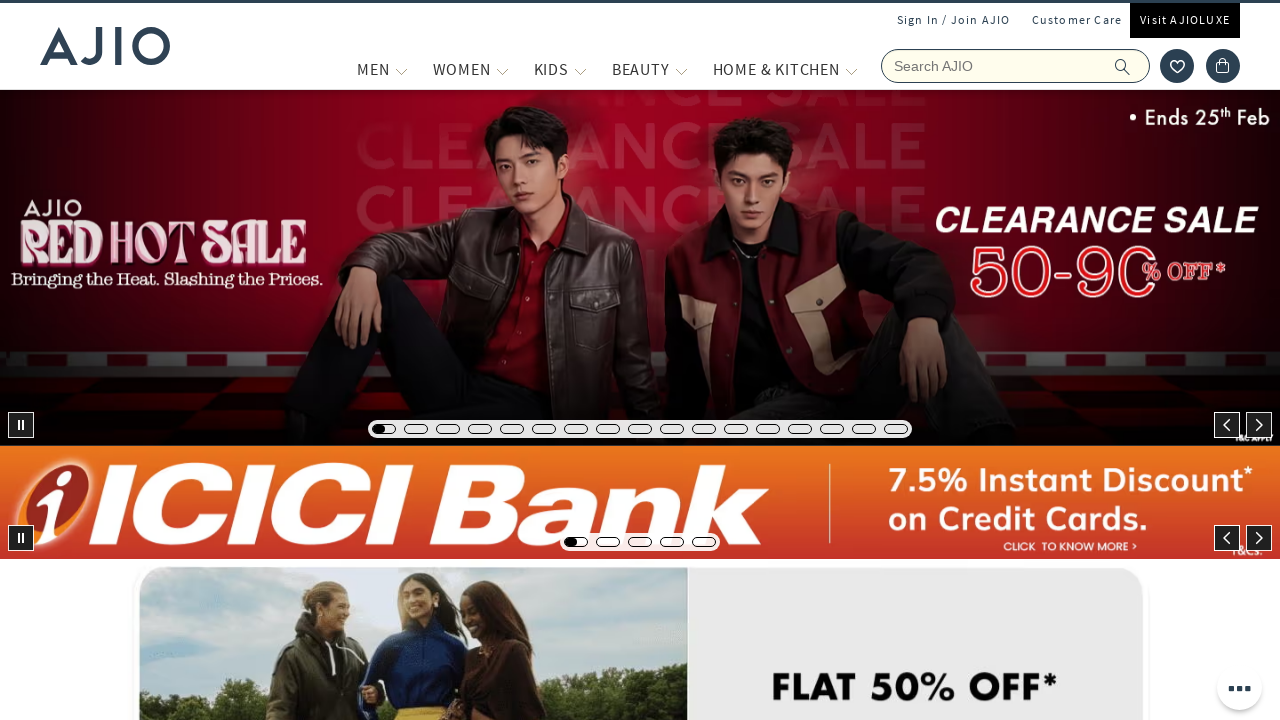

Filled search field with 'Hoddie' on .react-autosuggest__input.react-autosuggest__input--open
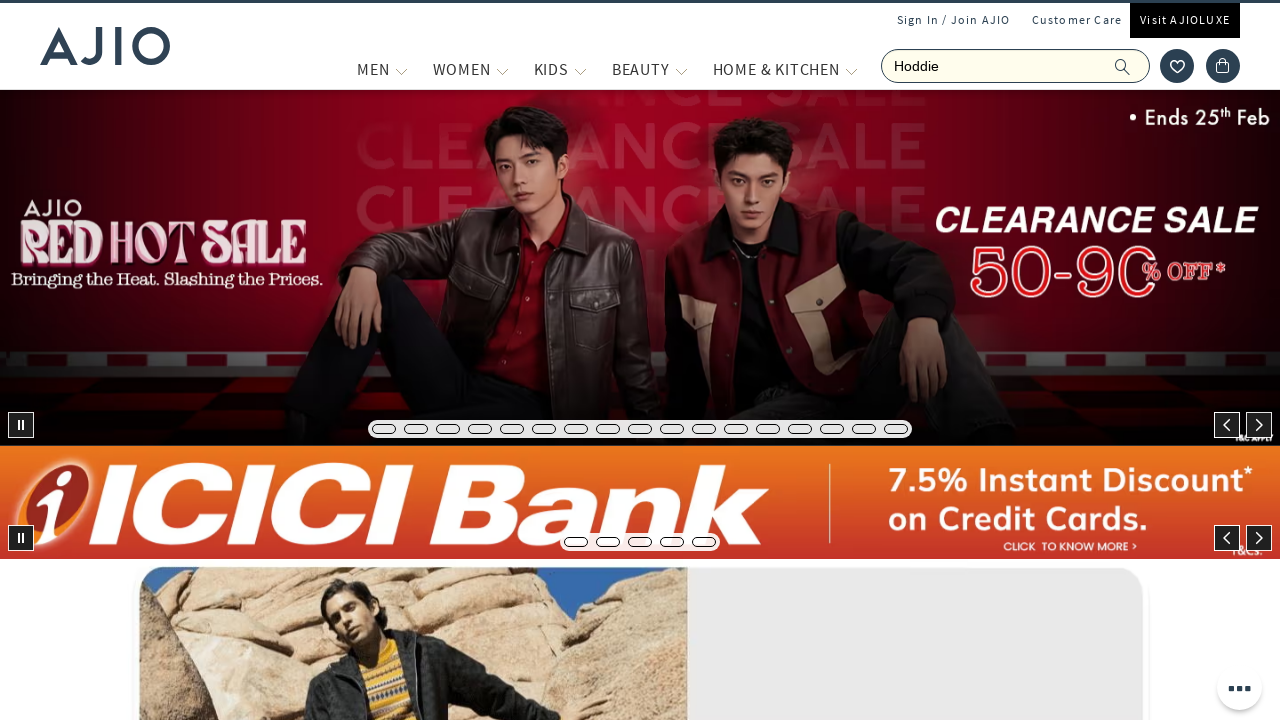

Clicked search button to search for 'Hoddie' at (1123, 66) on .ic-search
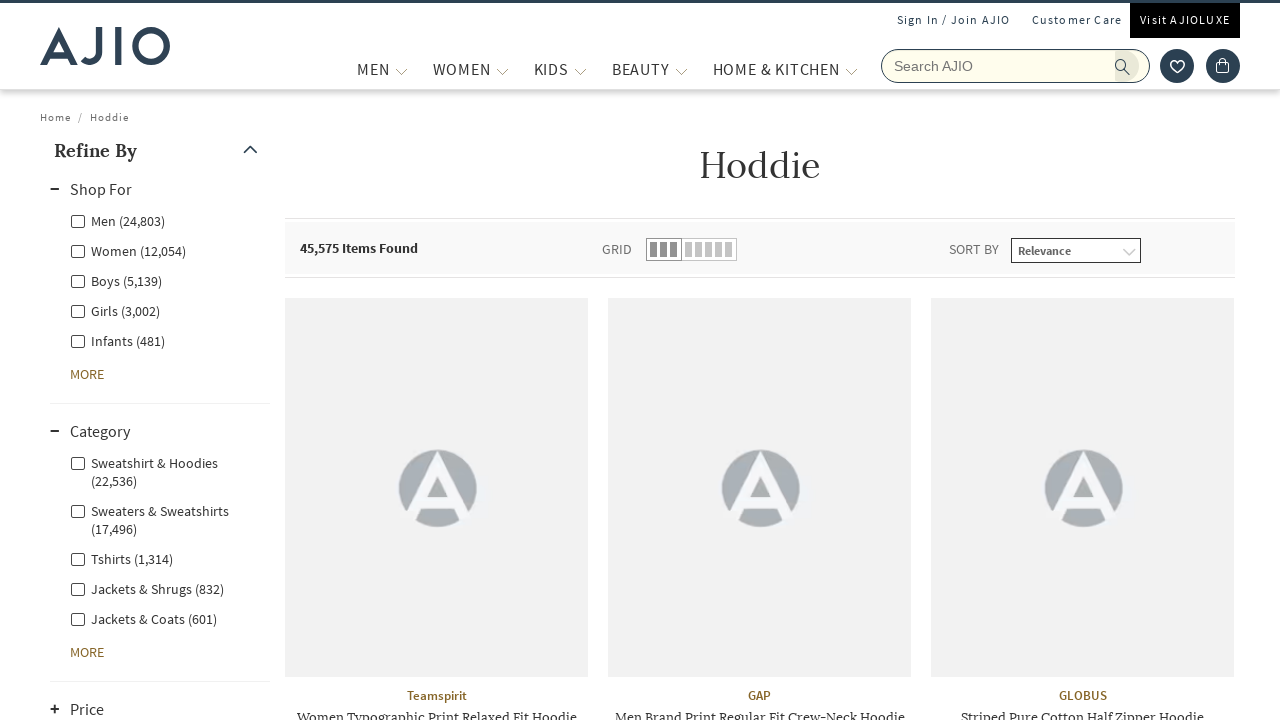

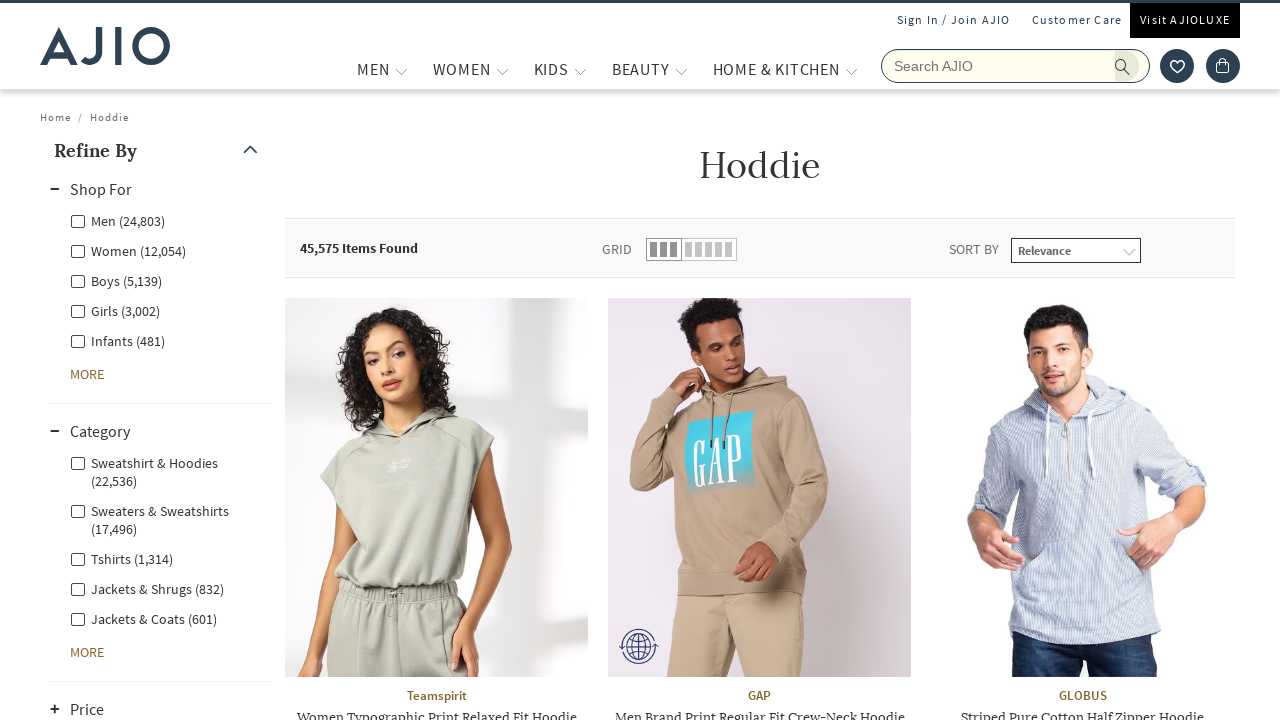